Injects jQuery Growl library into a webpage and displays notification messages to demonstrate on-page debugging capabilities during test execution

Starting URL: http://the-internet.herokuapp.com/

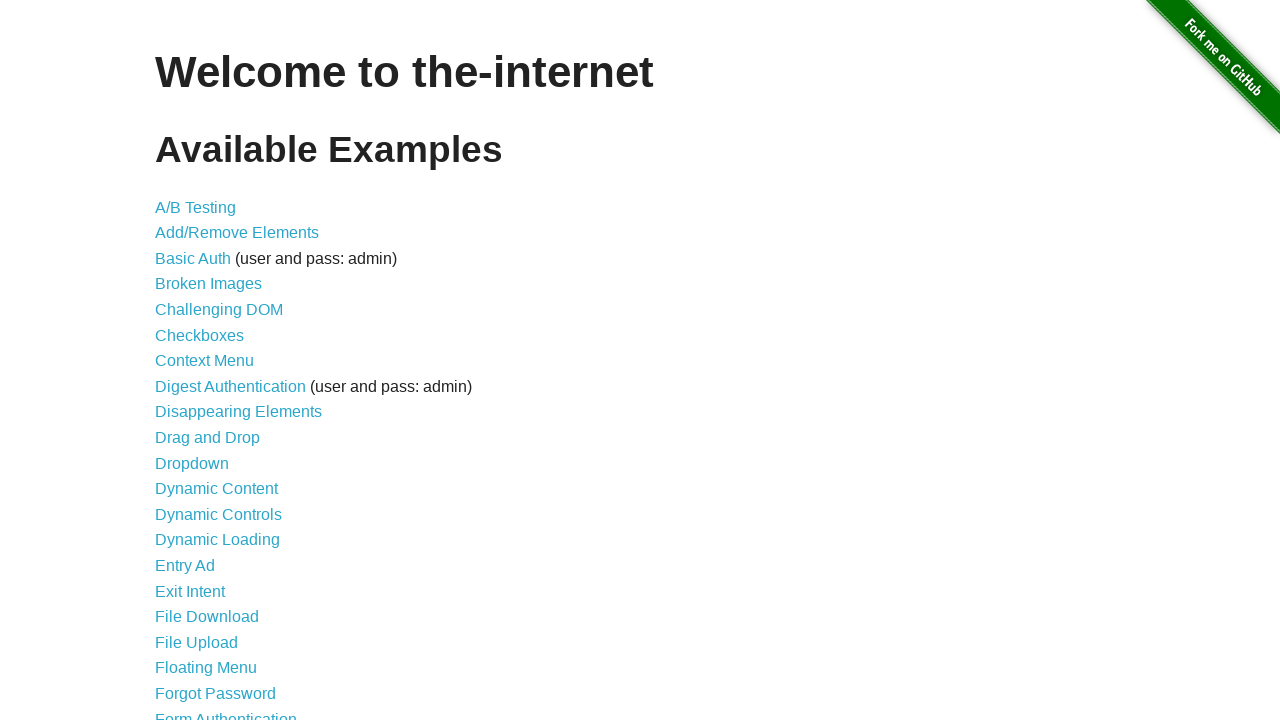

Checked for jQuery and injected if needed
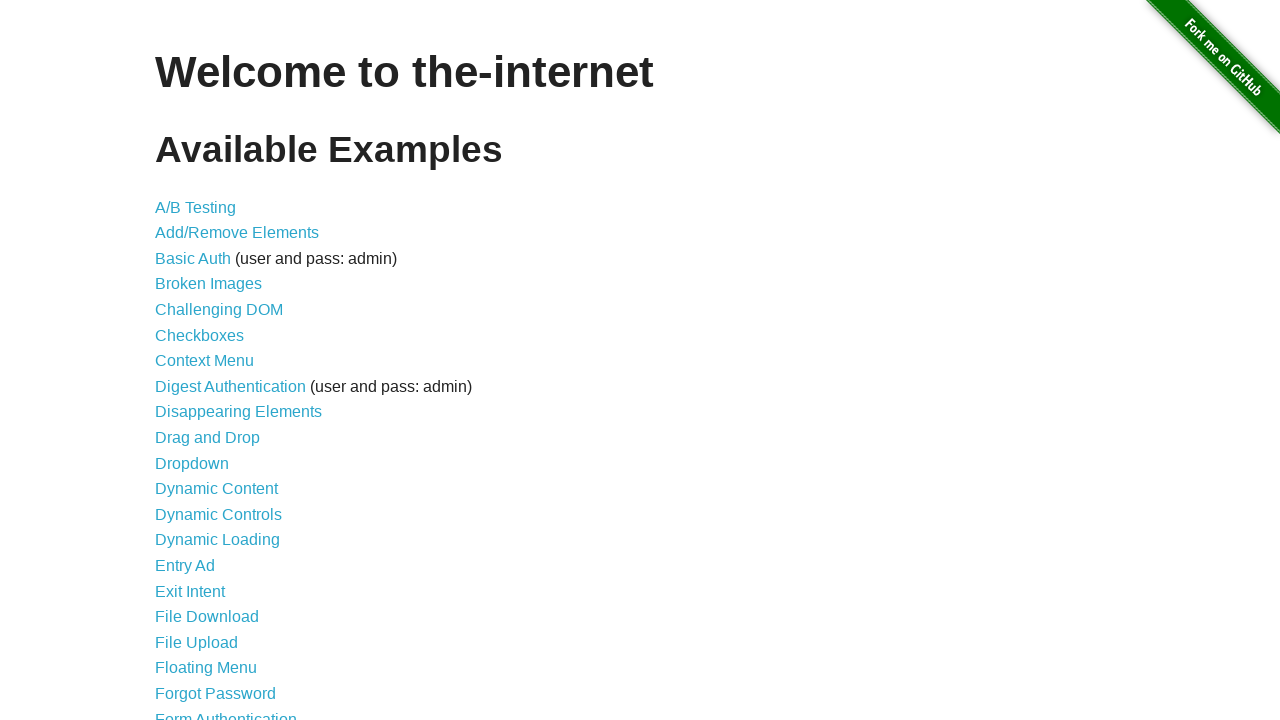

jQuery library loaded successfully
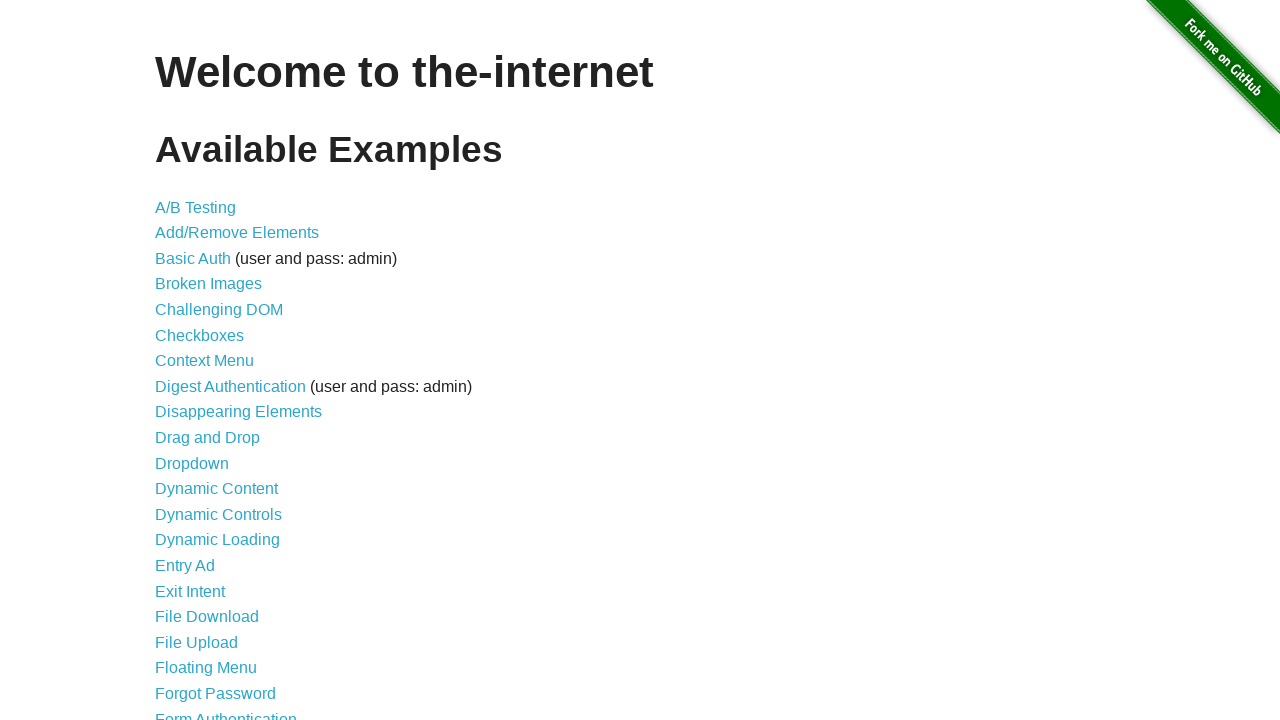

jQuery Growl script injected into page
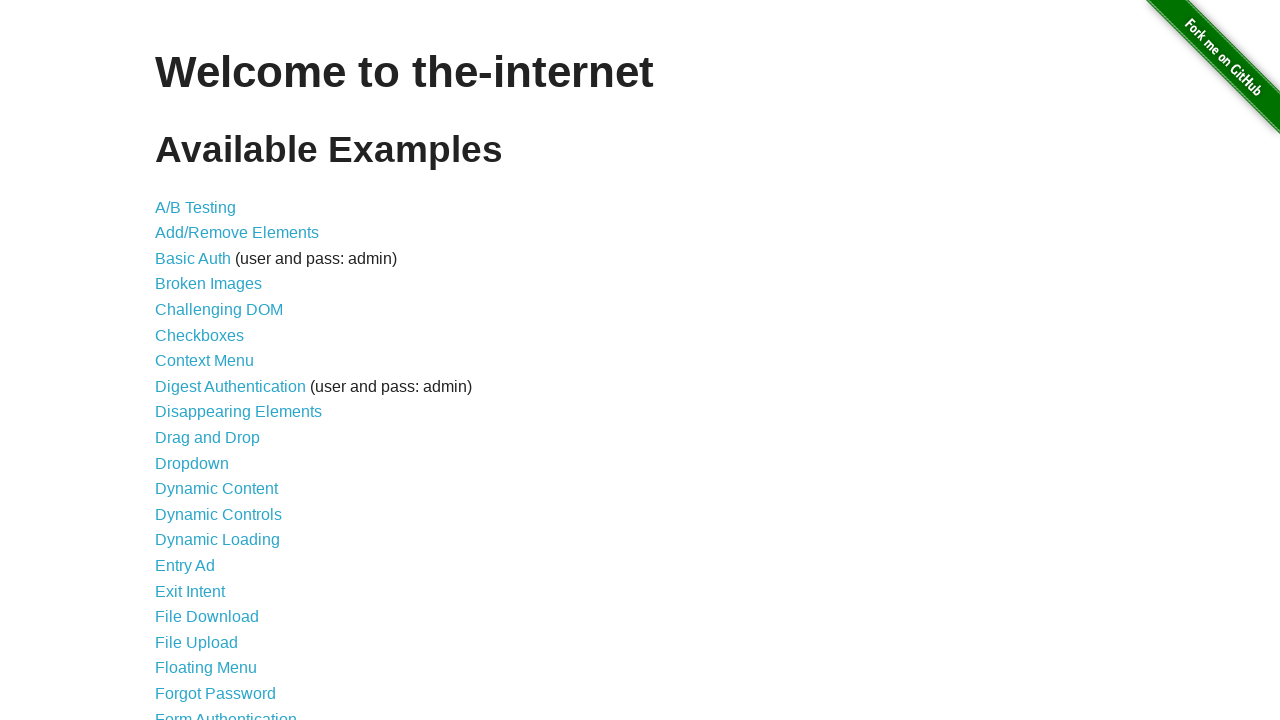

jQuery Growl styles added to page
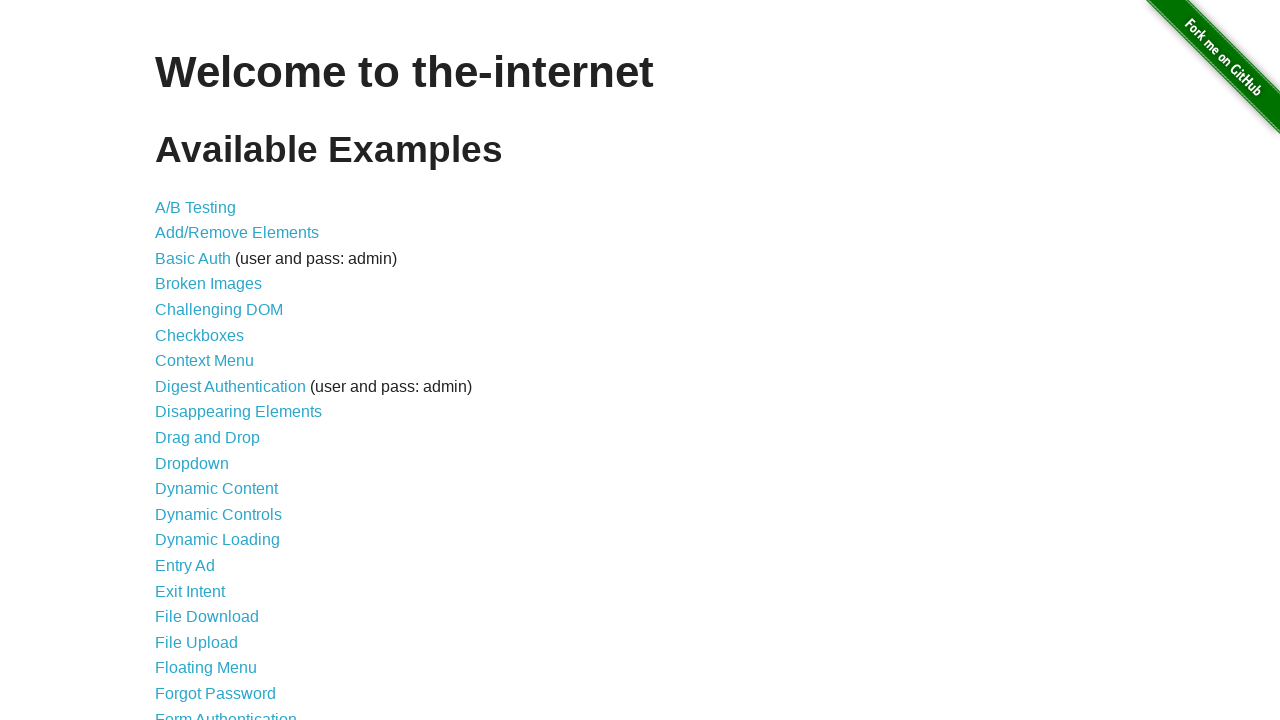

jQuery Growl library loaded and available
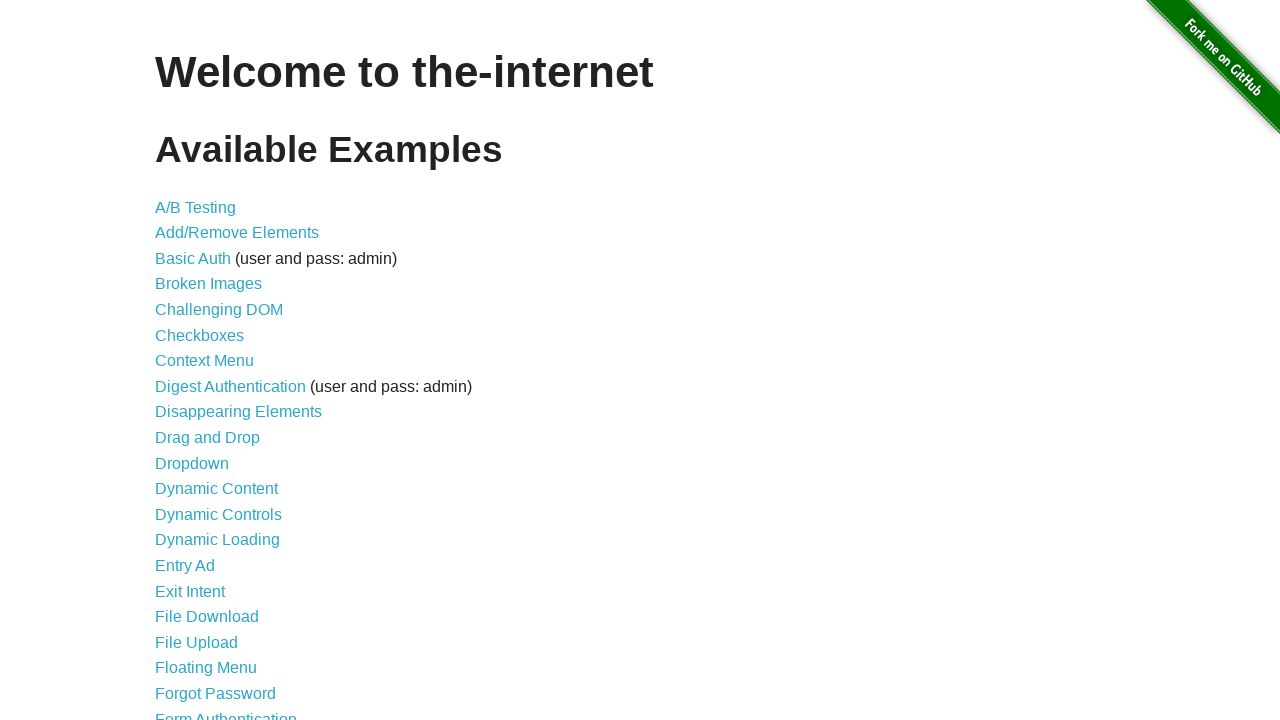

Displayed basic growl notification (GET /)
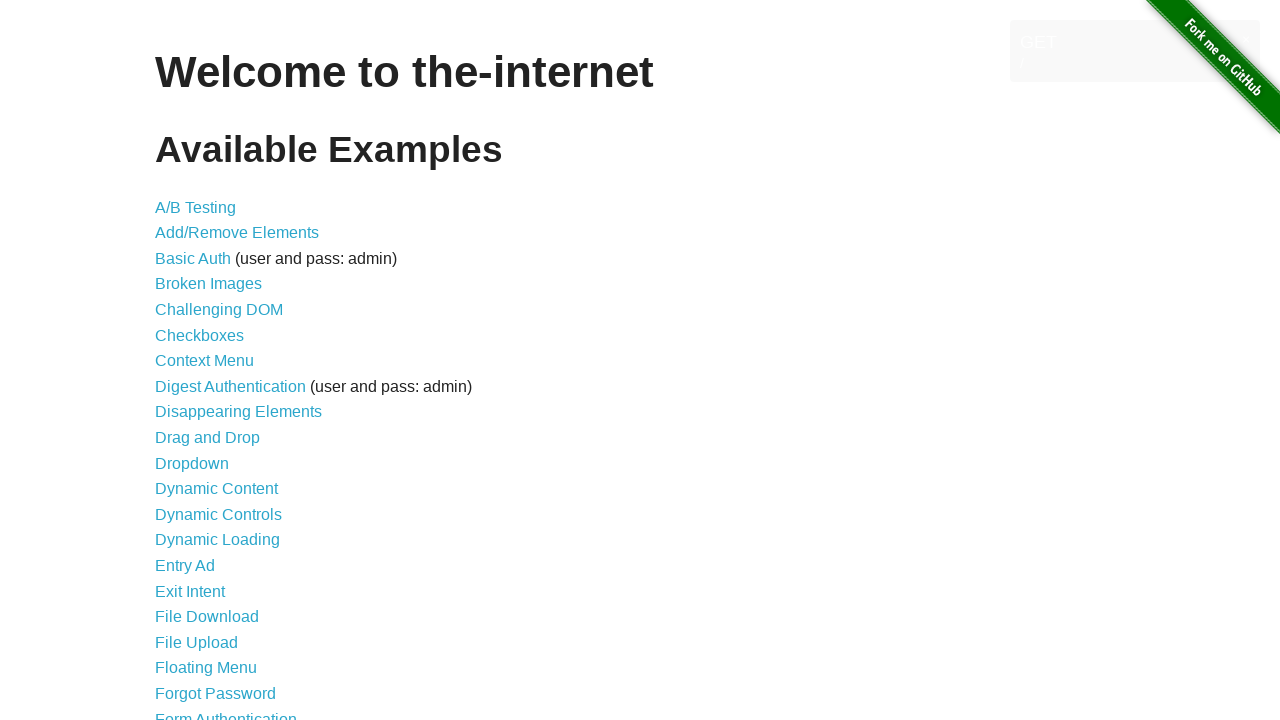

Displayed error growl notification
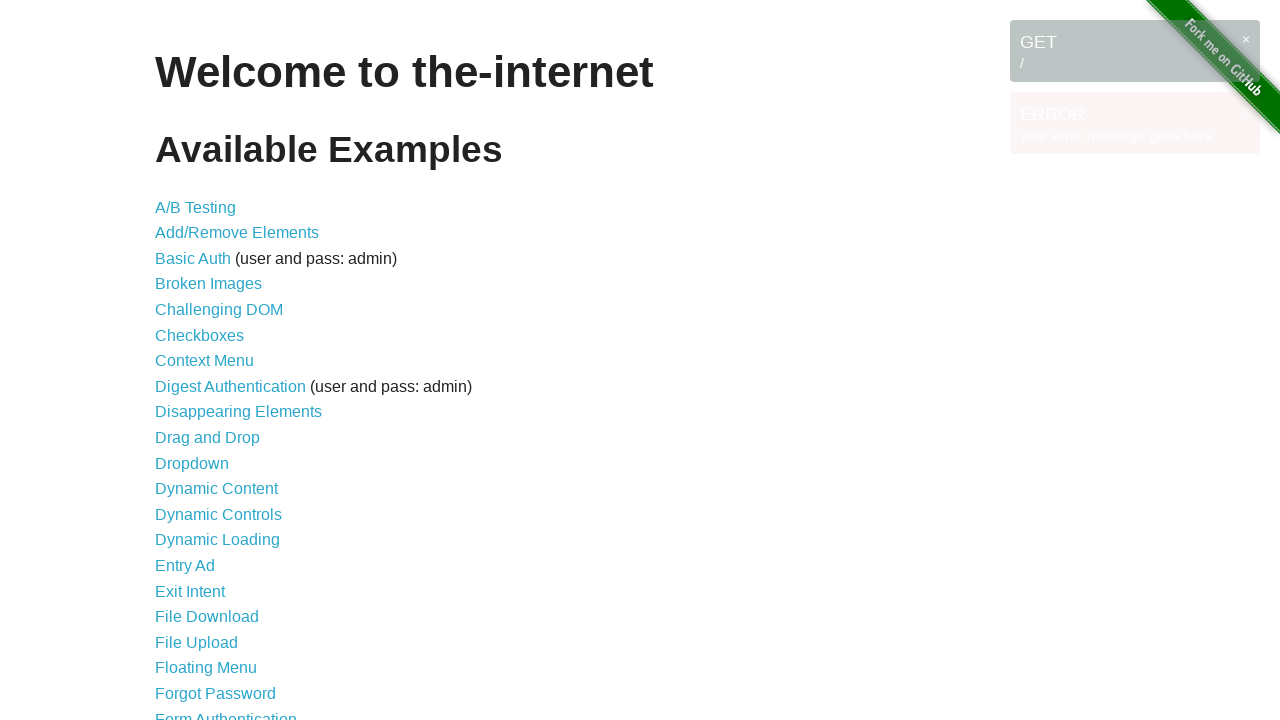

Displayed notice growl notification
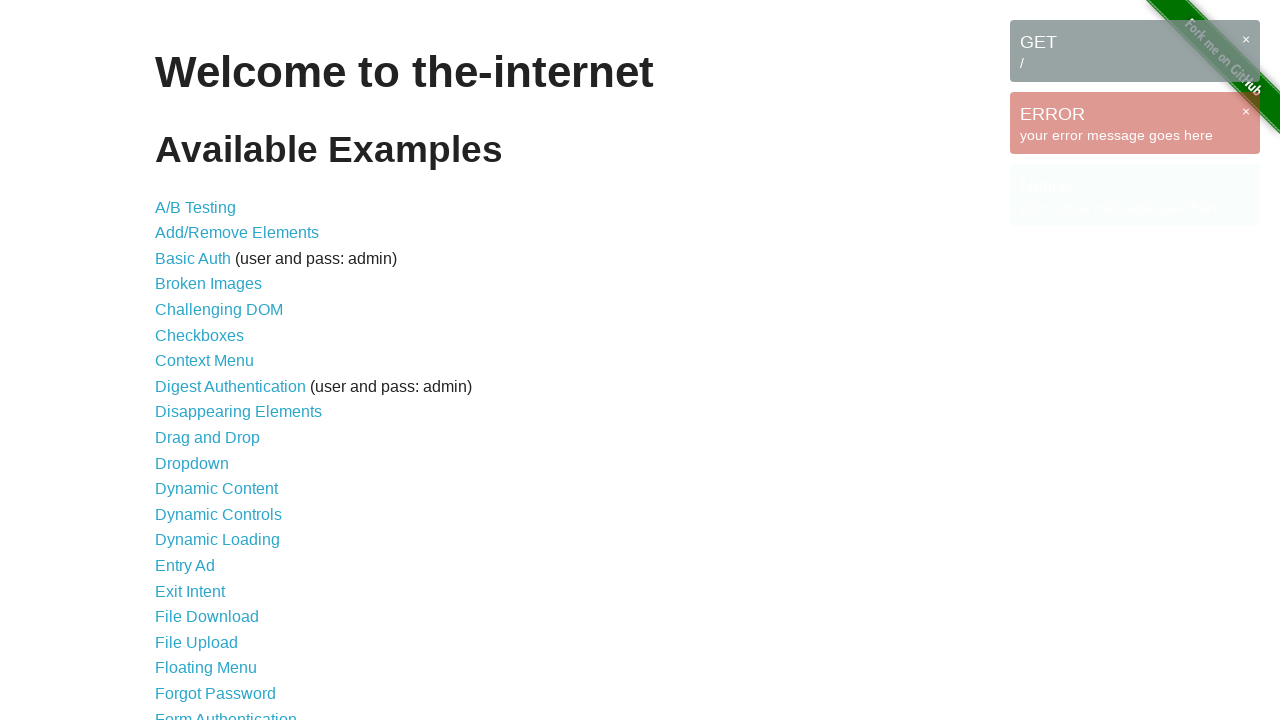

Displayed warning growl notification
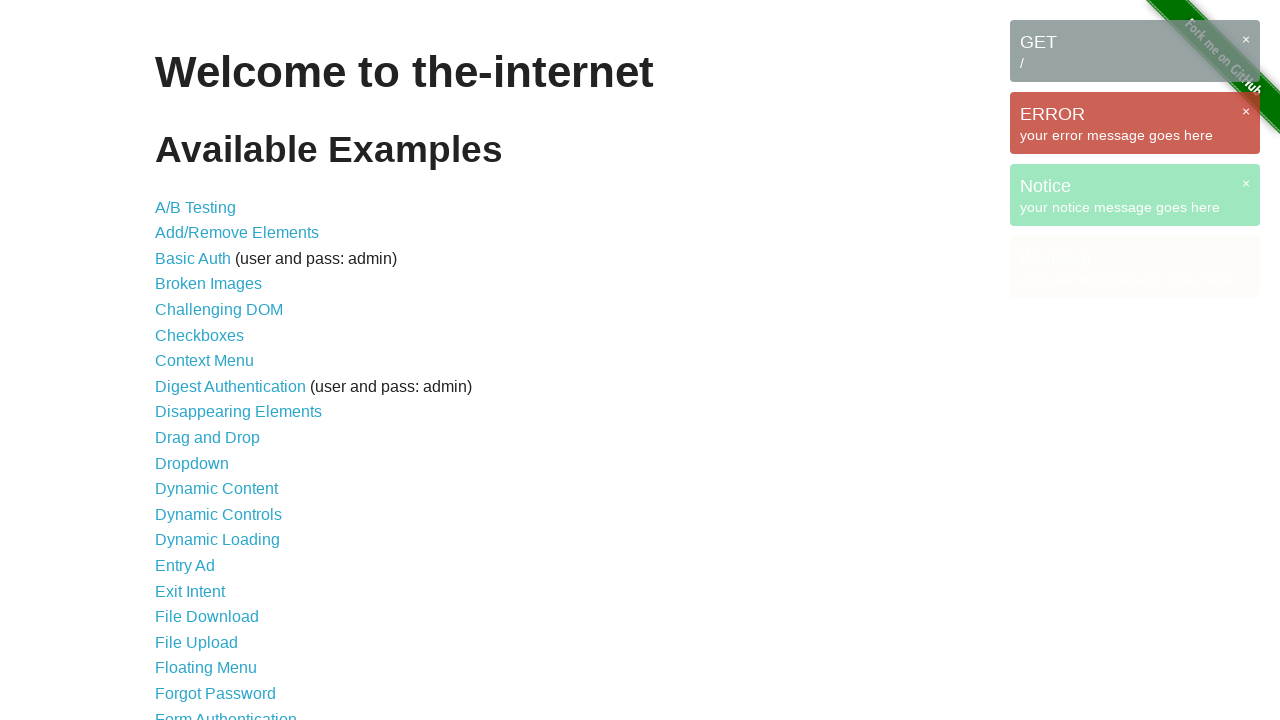

All growl notifications displayed and visible on page
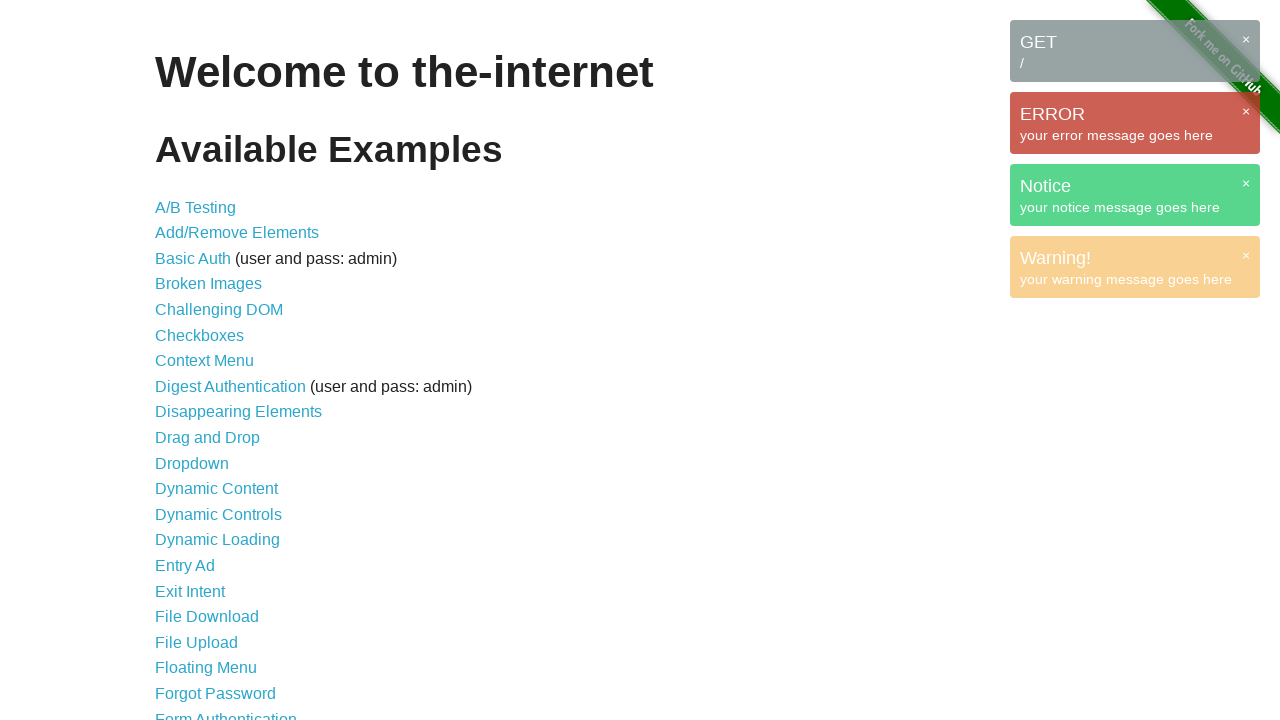

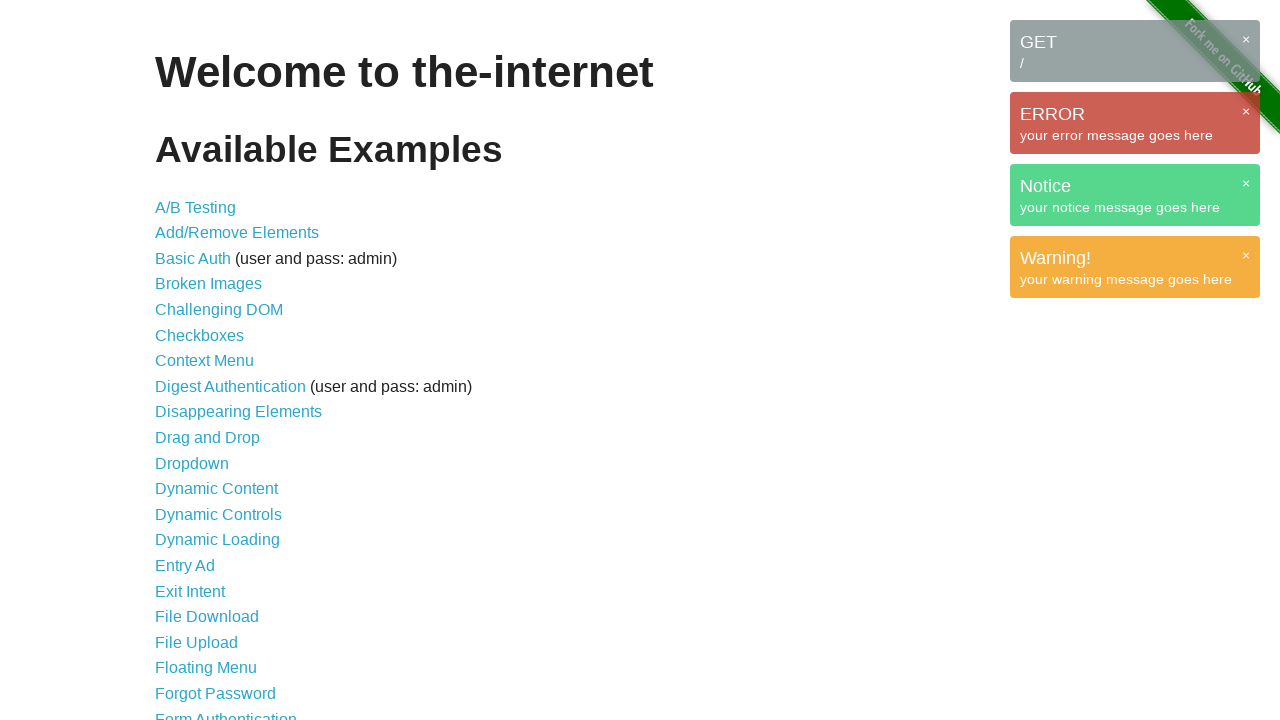